Tests form validation by entering an invalid email format and verifying that the form does not accept or display the invalid email after submission.

Starting URL: https://demoqa.com/text-box

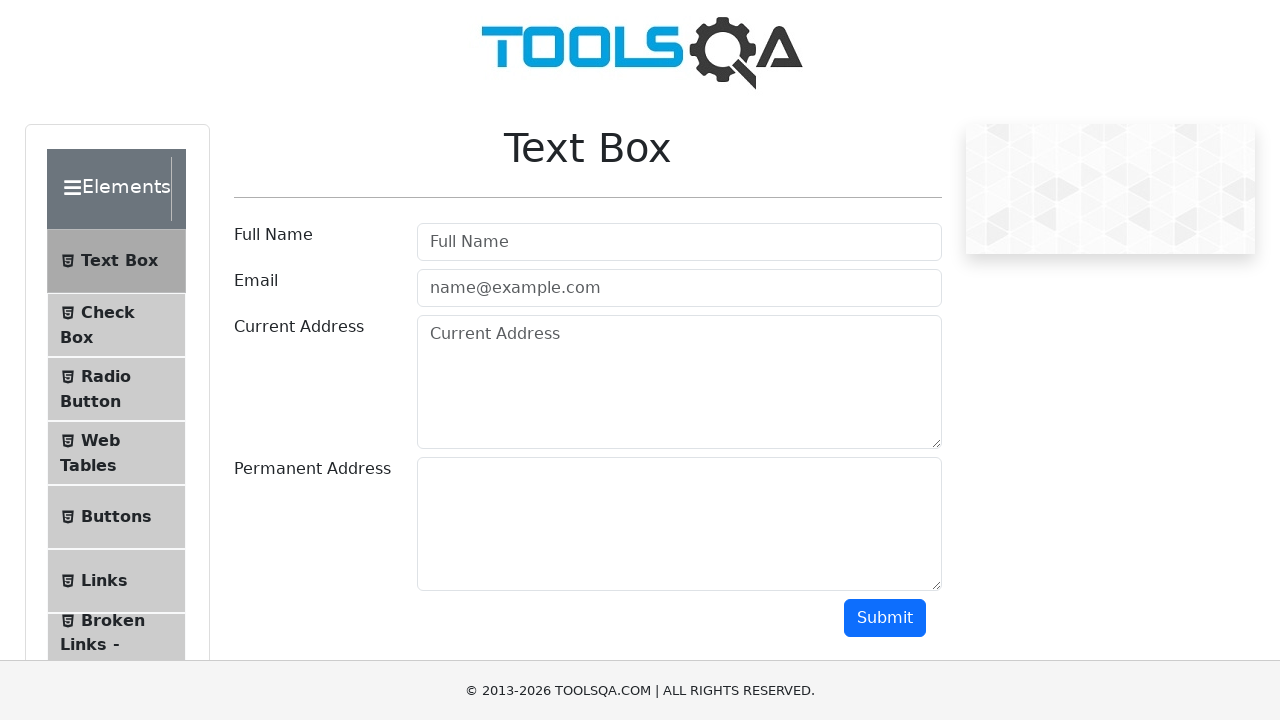

Waited for form to be visible
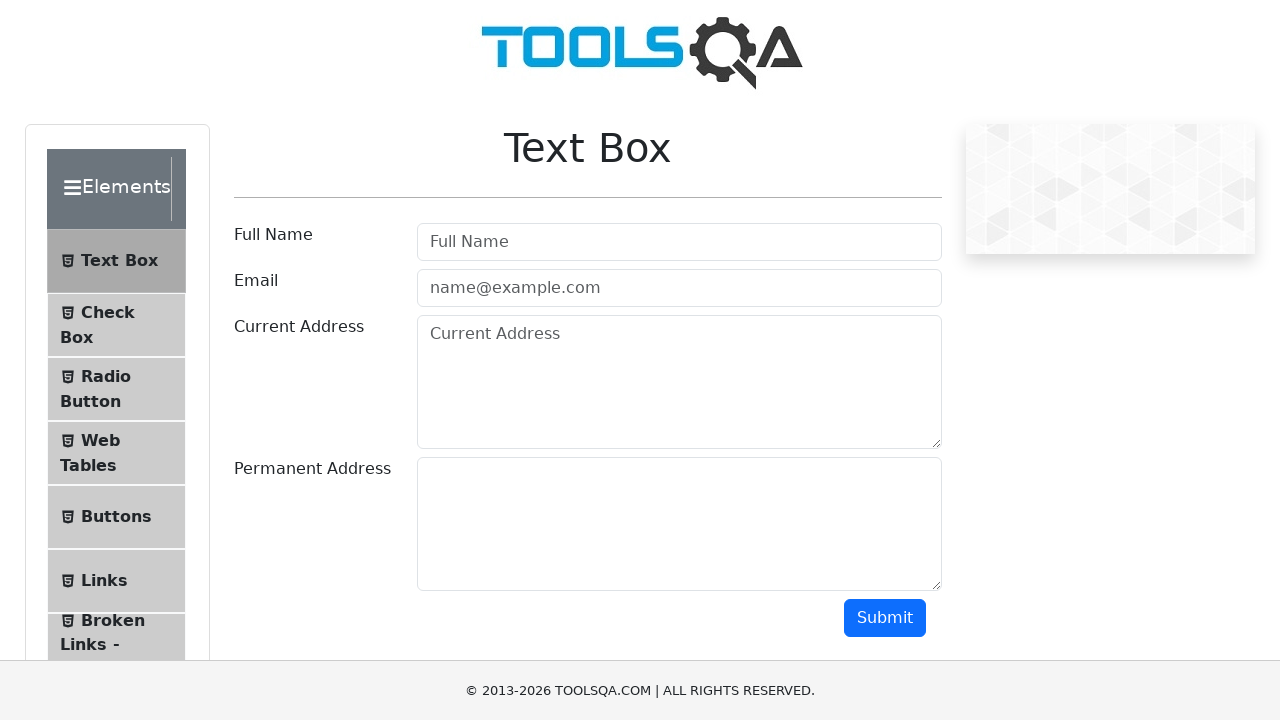

Filled name field with 'Soundarya' on #userName
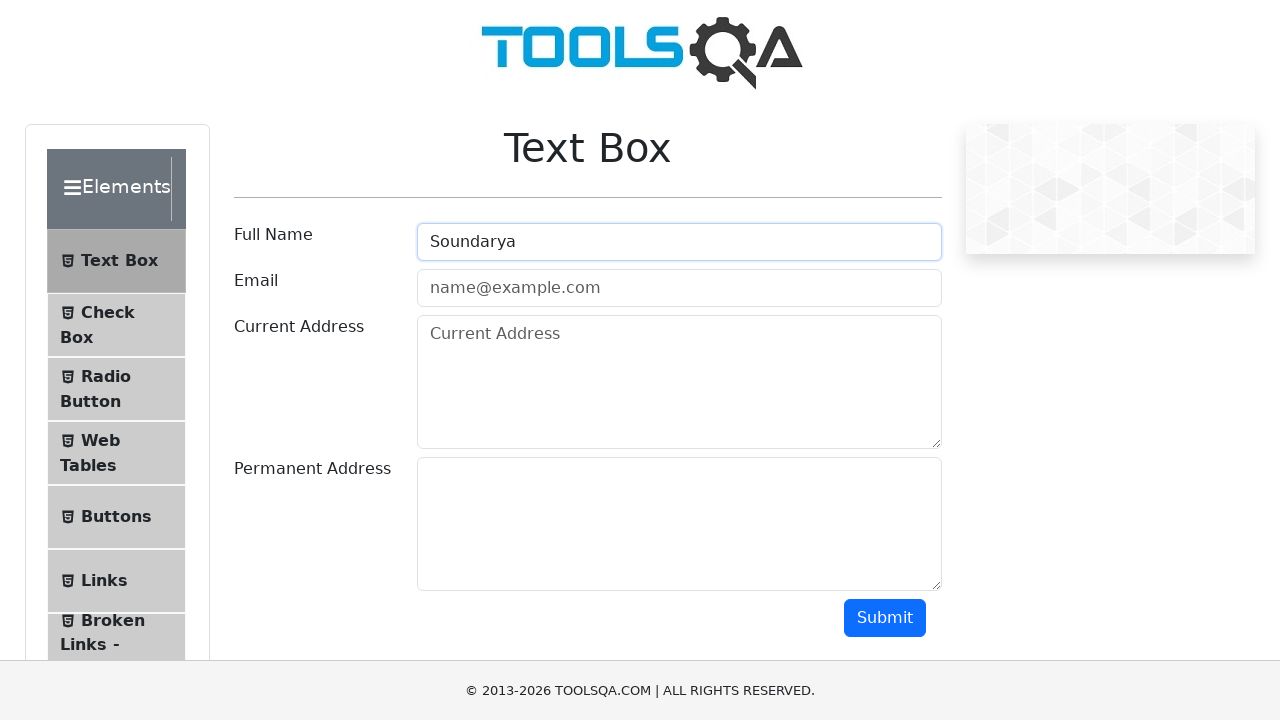

Filled email field with invalid email 'invalid-email' on #userEmail
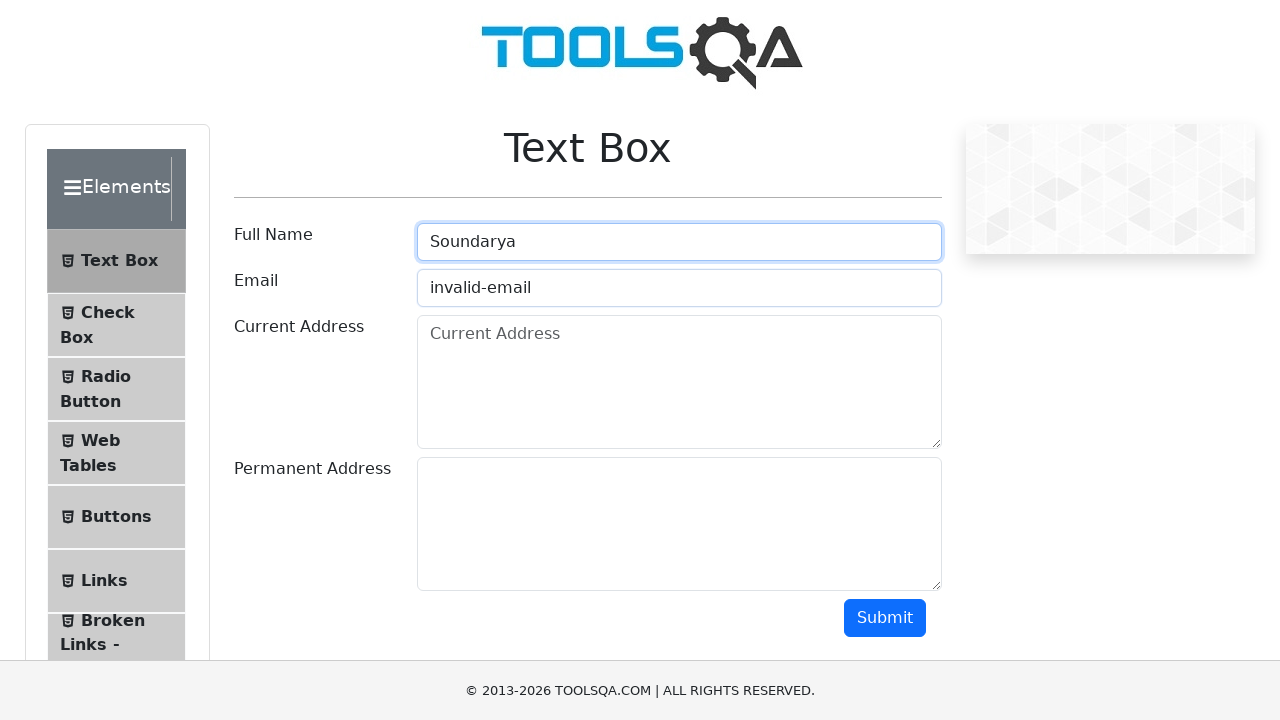

Filled current address field with 'Kadapa' on #currentAddress
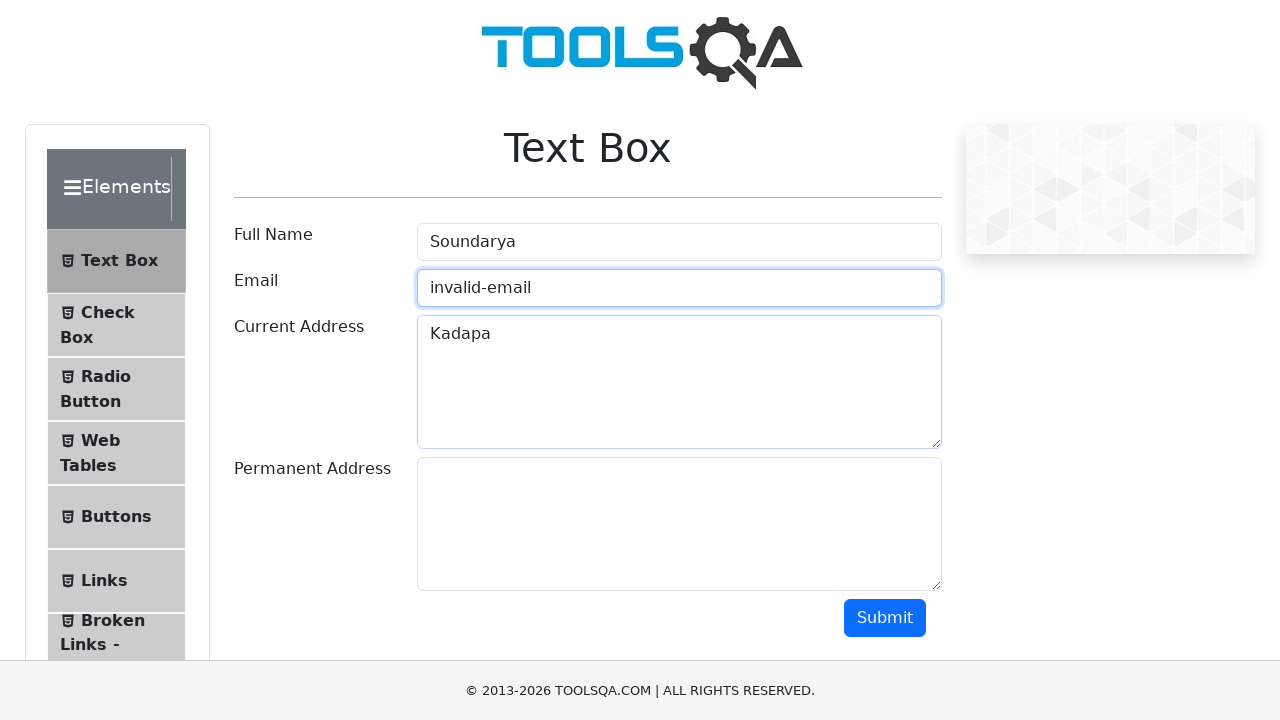

Filled permanent address field with 'Hyderabad' on #permanentAddress
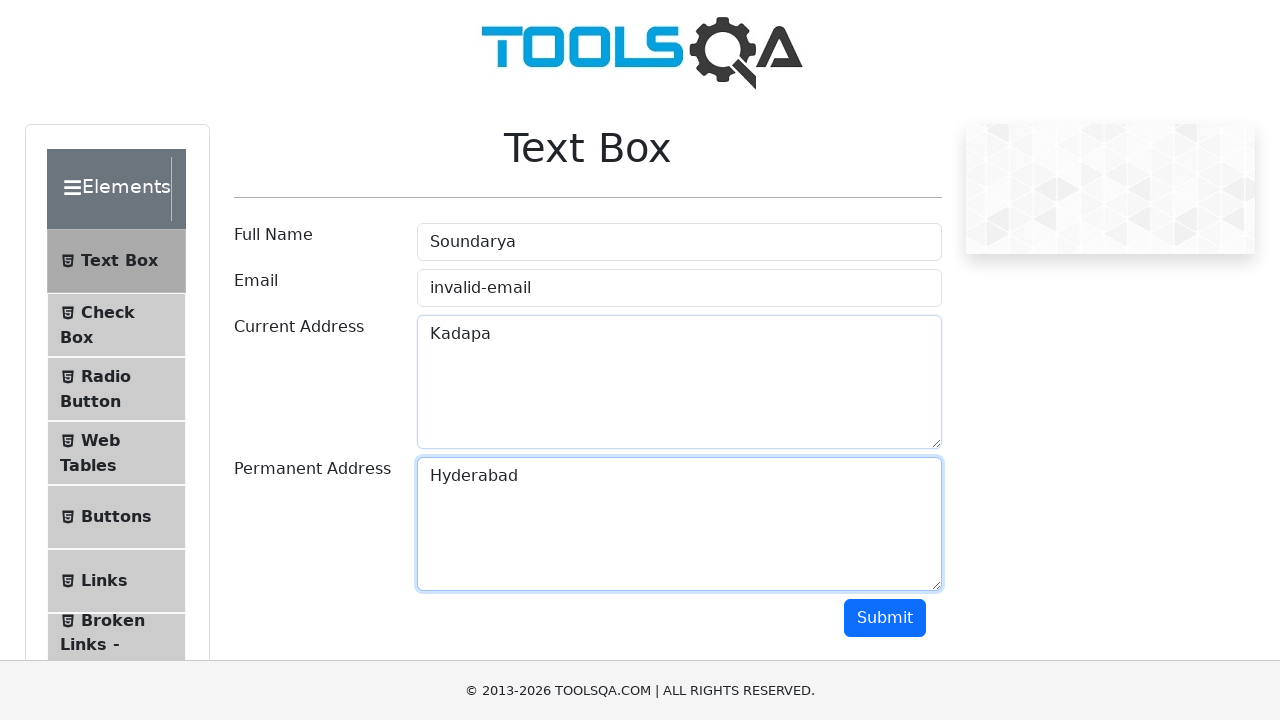

Clicked submit button at (885, 618) on #submit
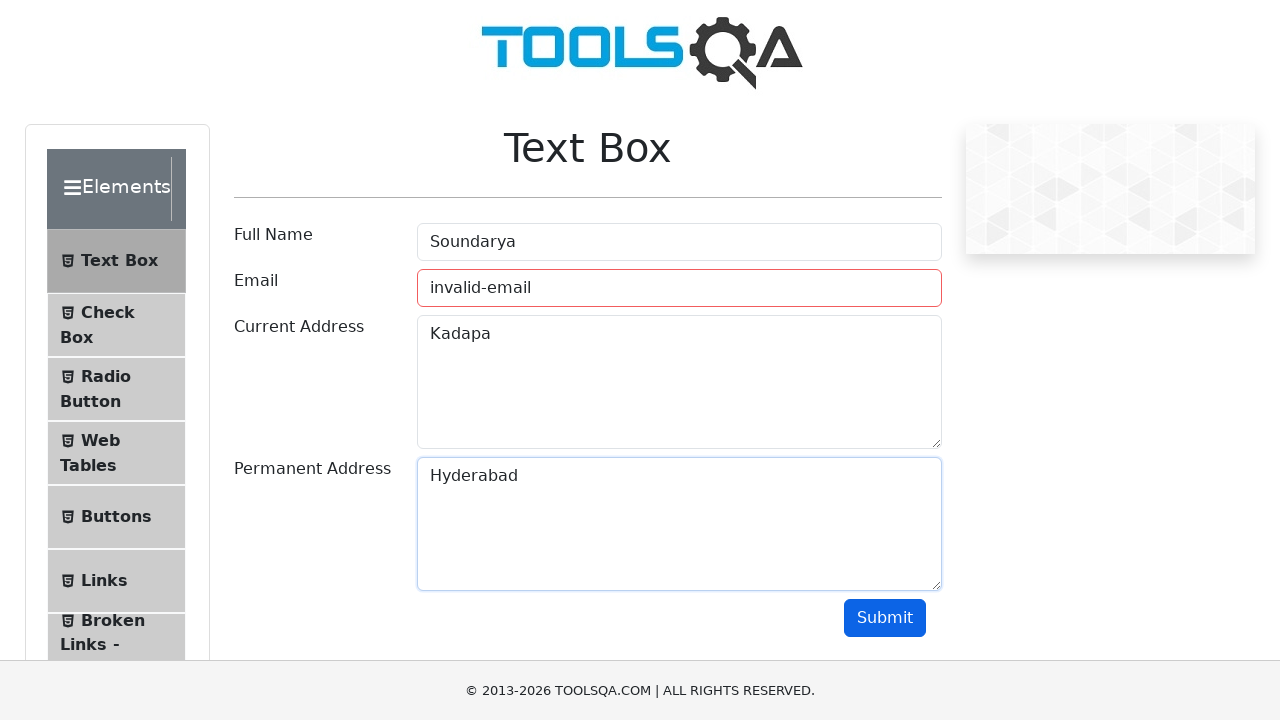

Waited 500ms for validation to occur
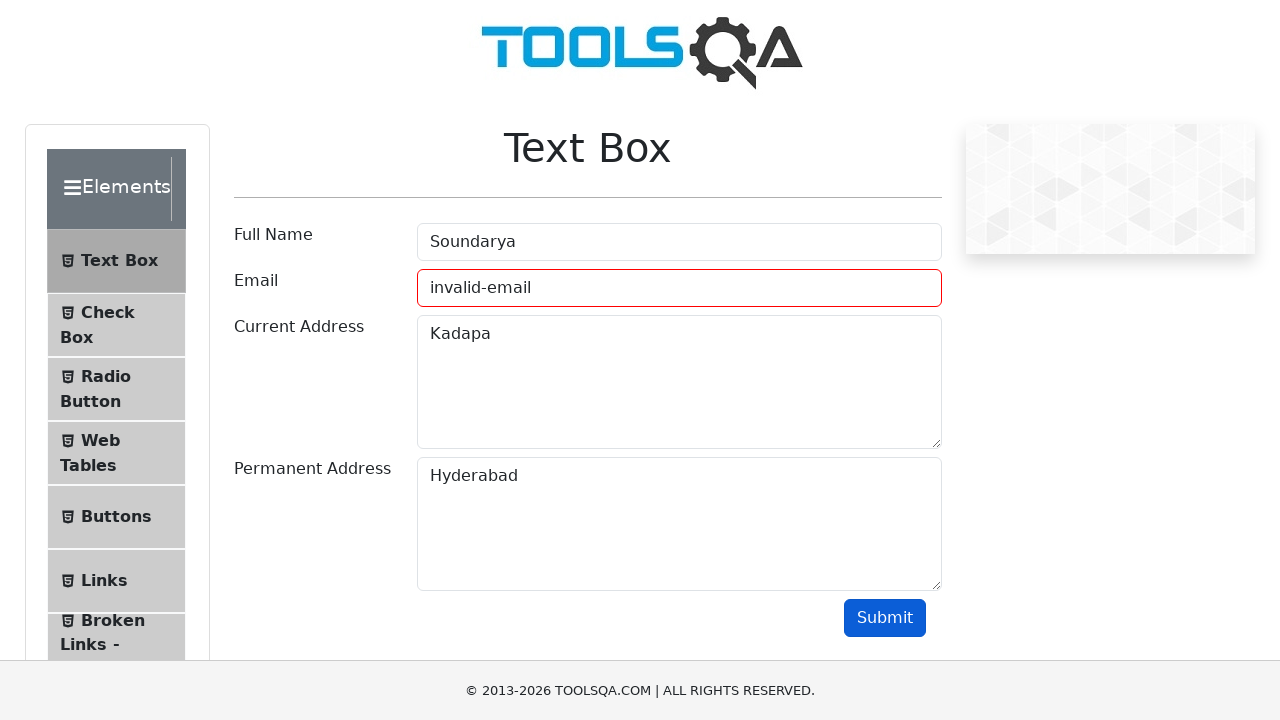

Retrieved output section text content
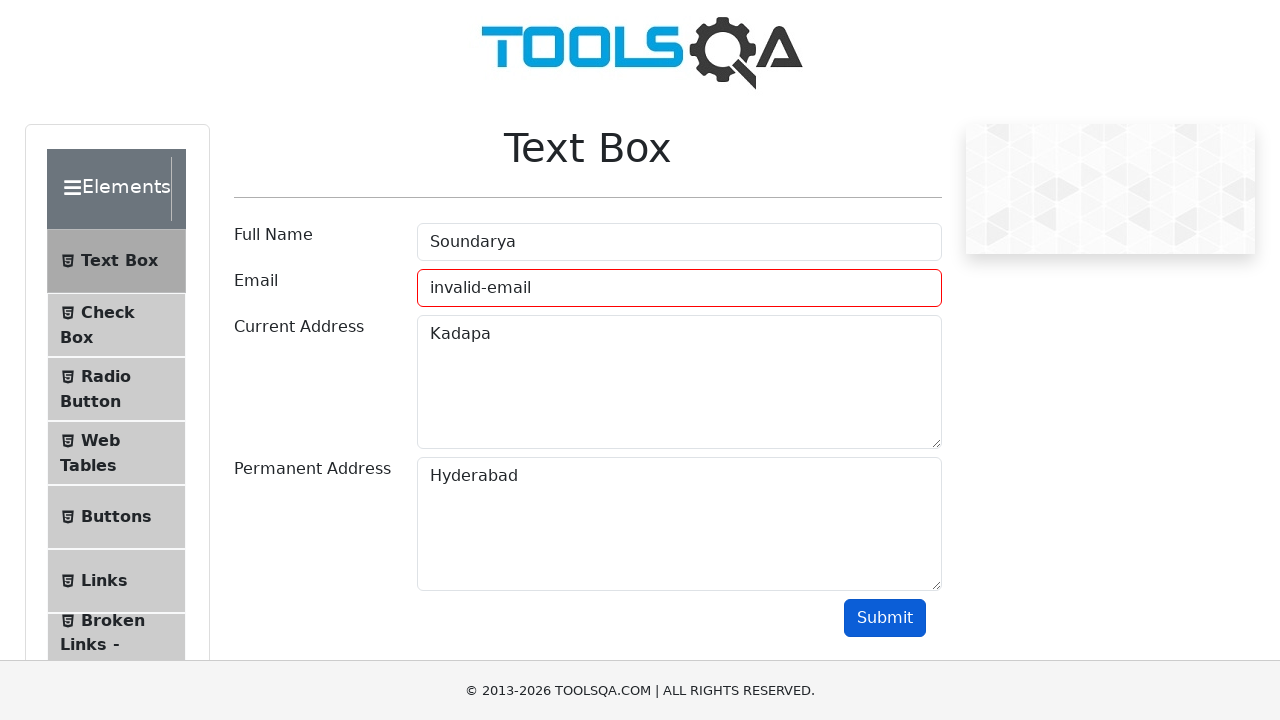

Verified that invalid email was not accepted in output
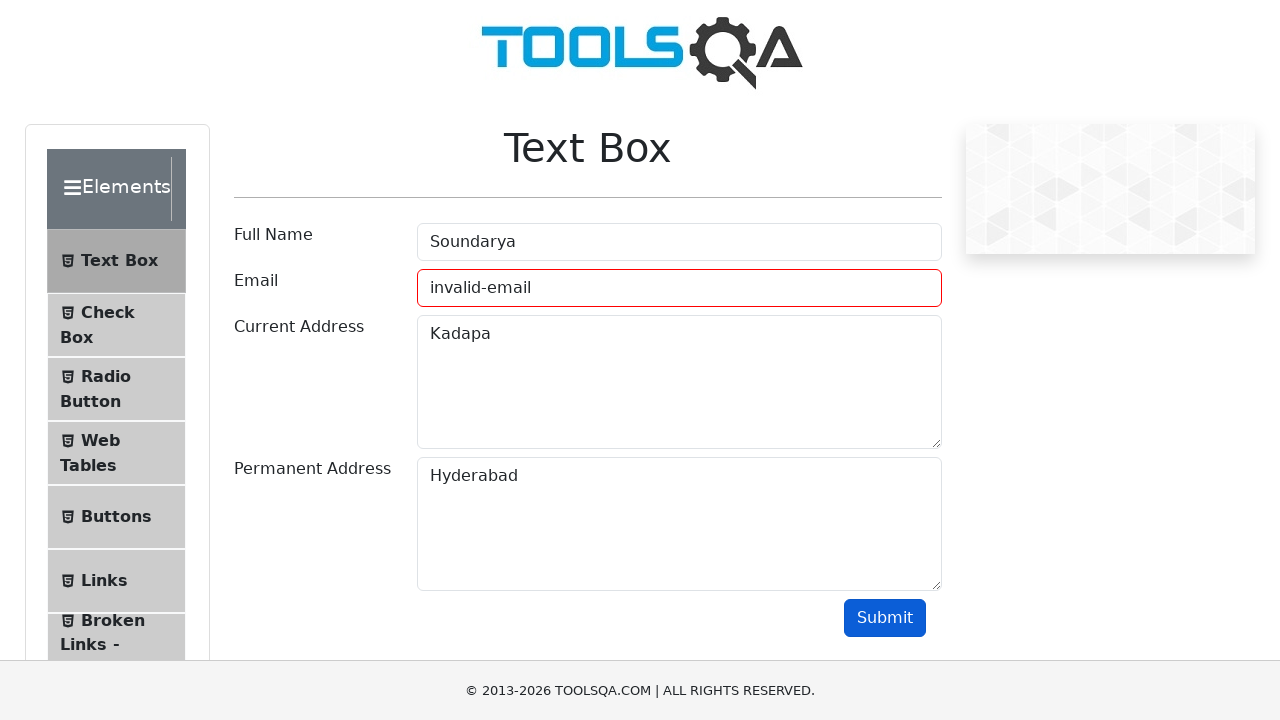

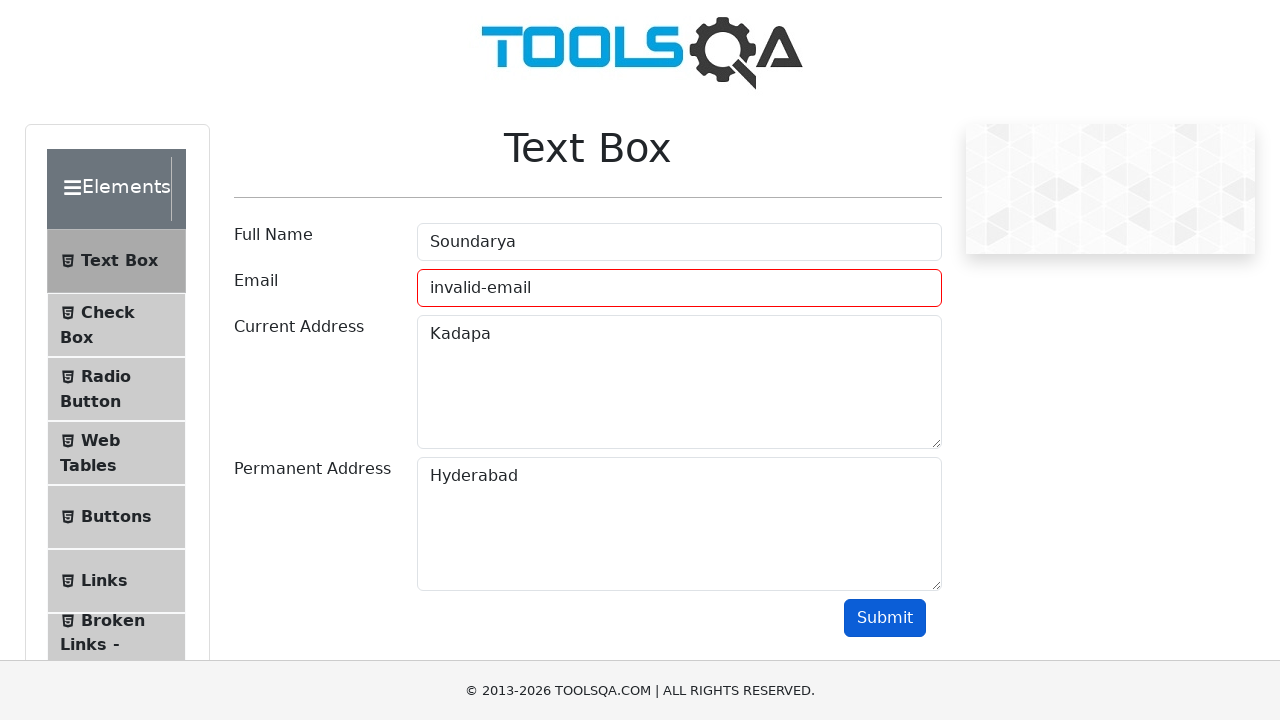